Tests radio button and checkbox selection on the flight booking form

Starting URL: https://rahulshettyacademy.com/dropdownsPractise/

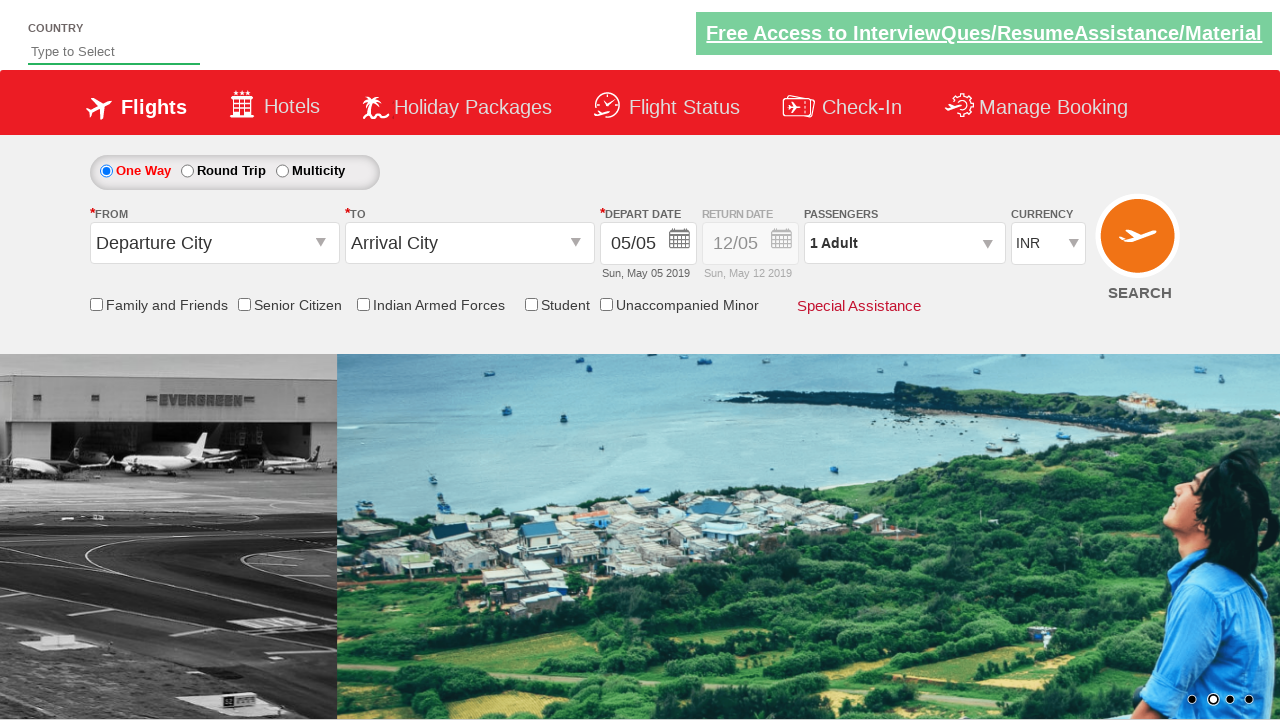

Clicked round trip radio button on flight booking form at (187, 171) on #ctl00_mainContent_rbtnl_Trip_1
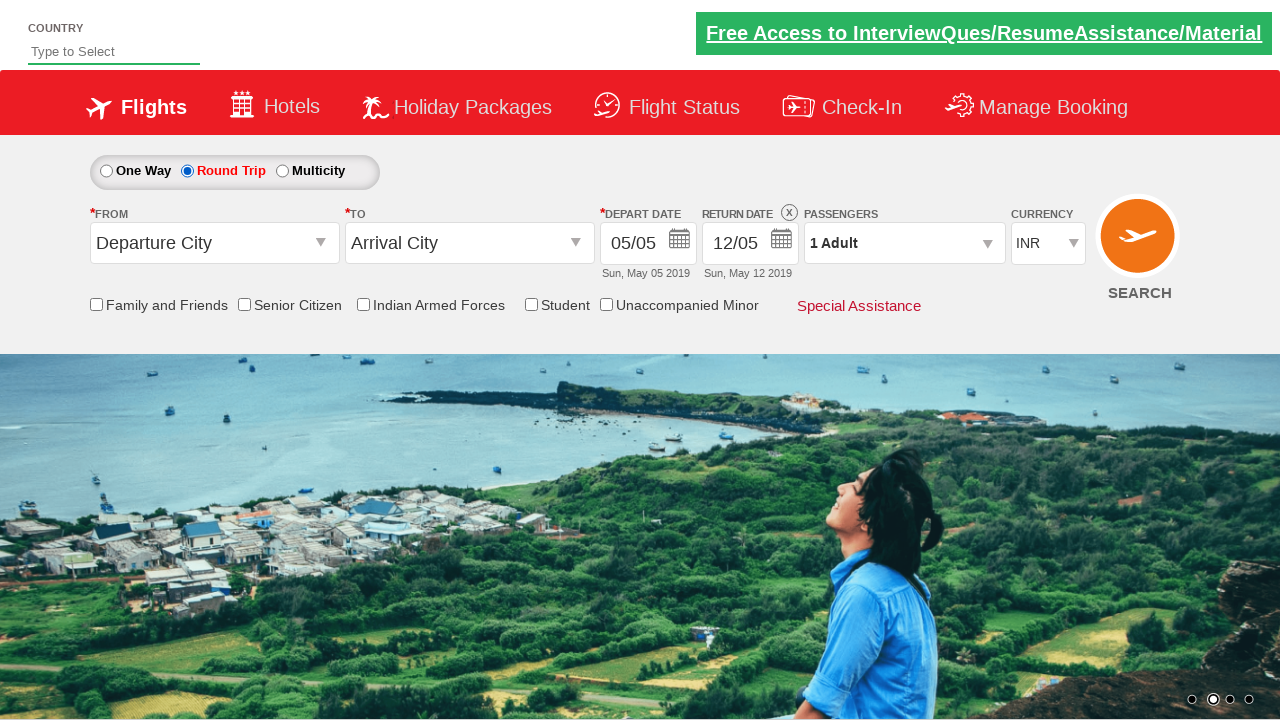

Checked Armed Forces checkbox on flight booking form at (363, 304) on #ctl00_mainContent_chk_IndArm
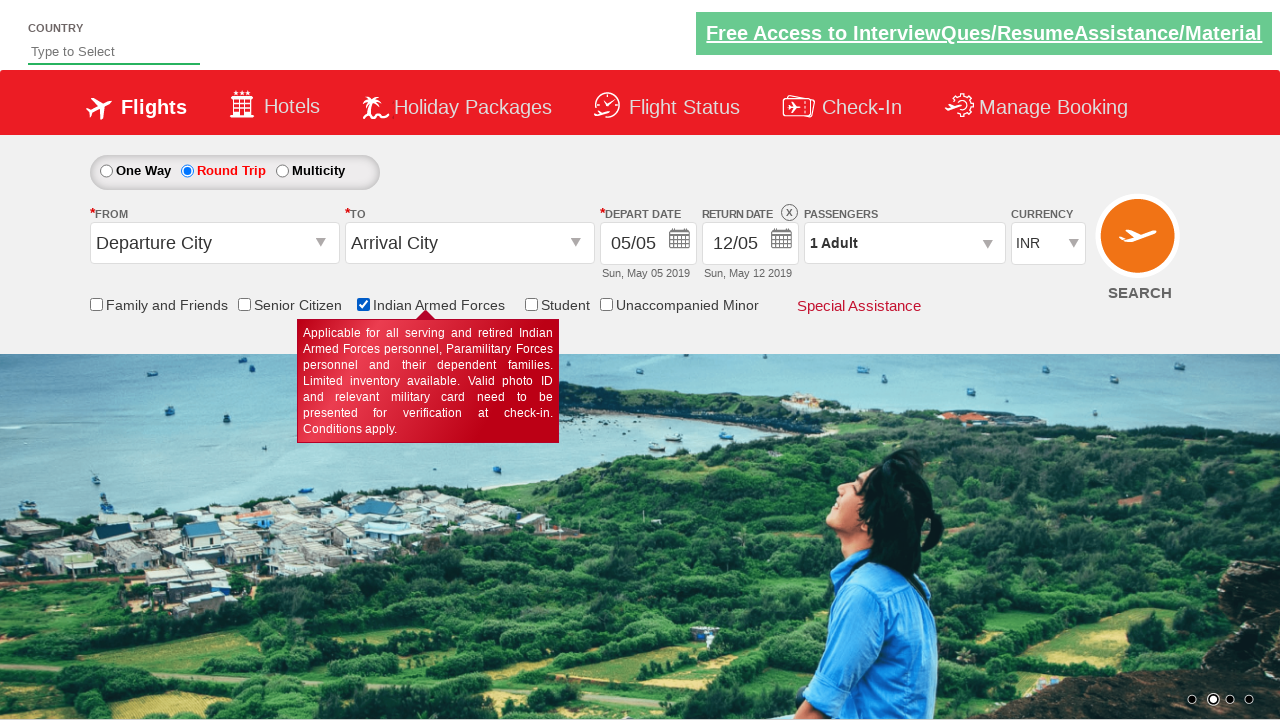

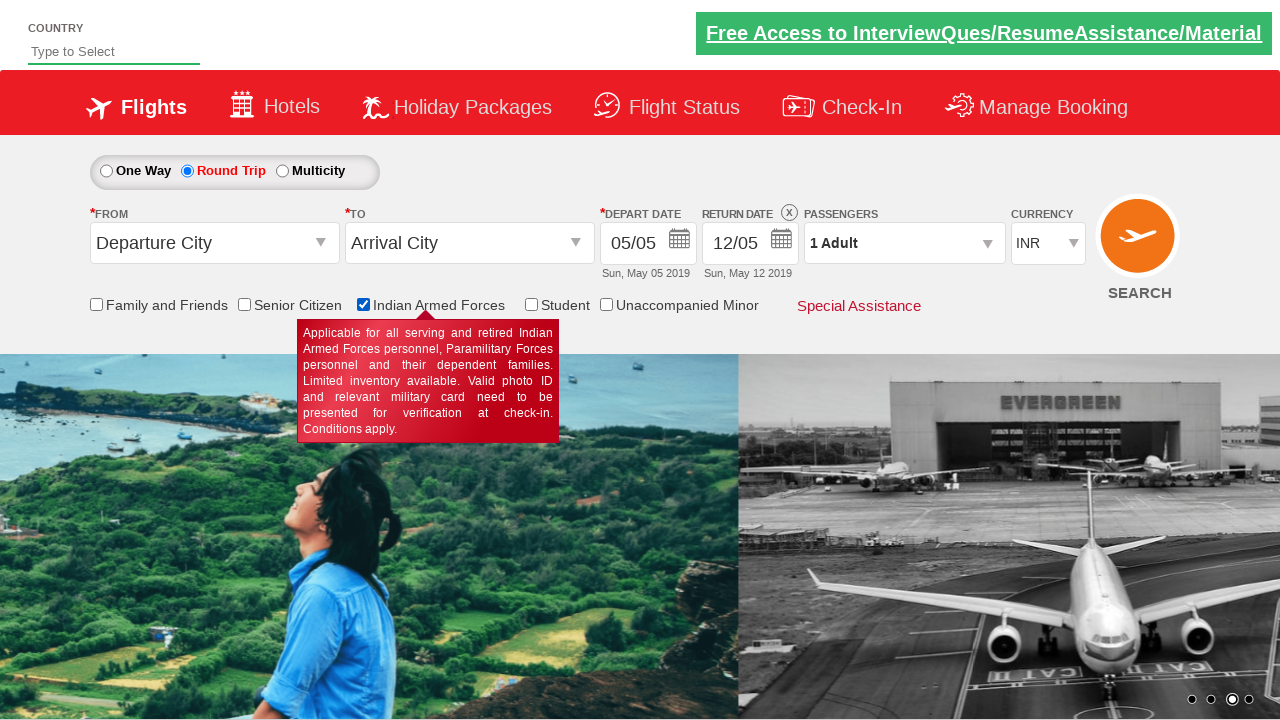